Tests clearing the complete state of all items by checking and then unchecking the toggle all

Starting URL: https://demo.playwright.dev/todomvc

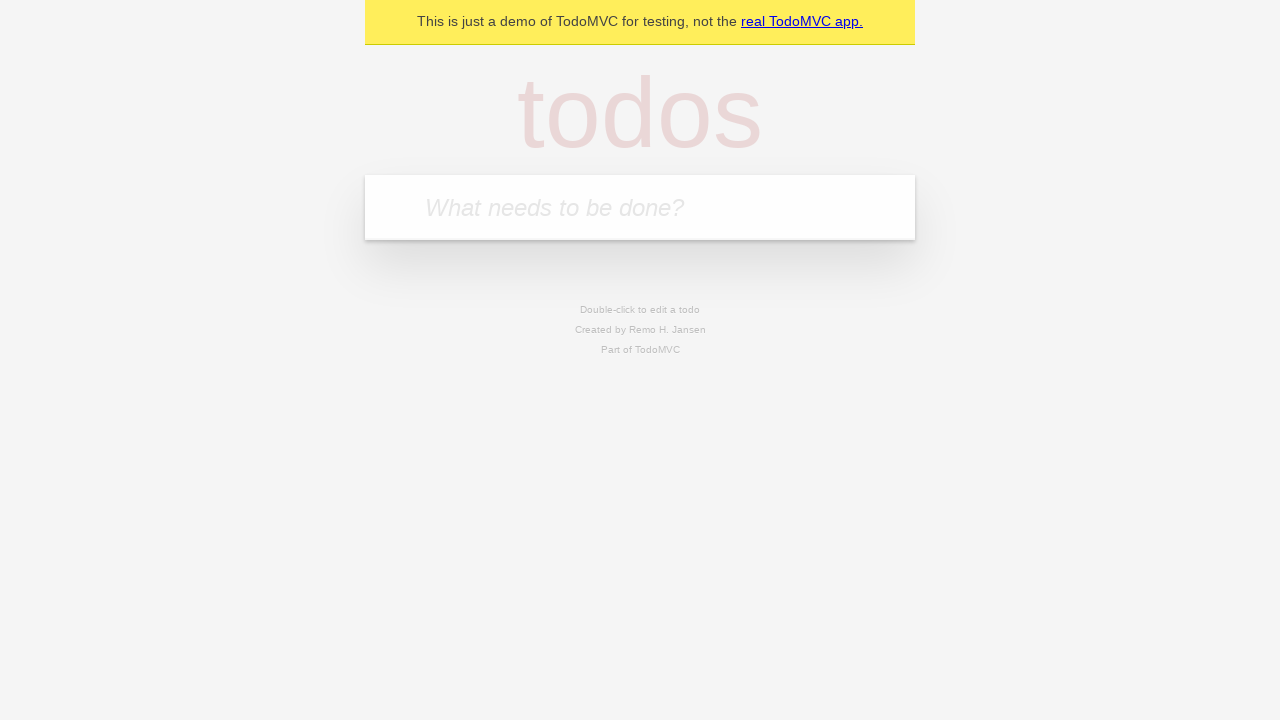

Filled todo input with 'buy some cheese' on internal:attr=[placeholder="What needs to be done?"i]
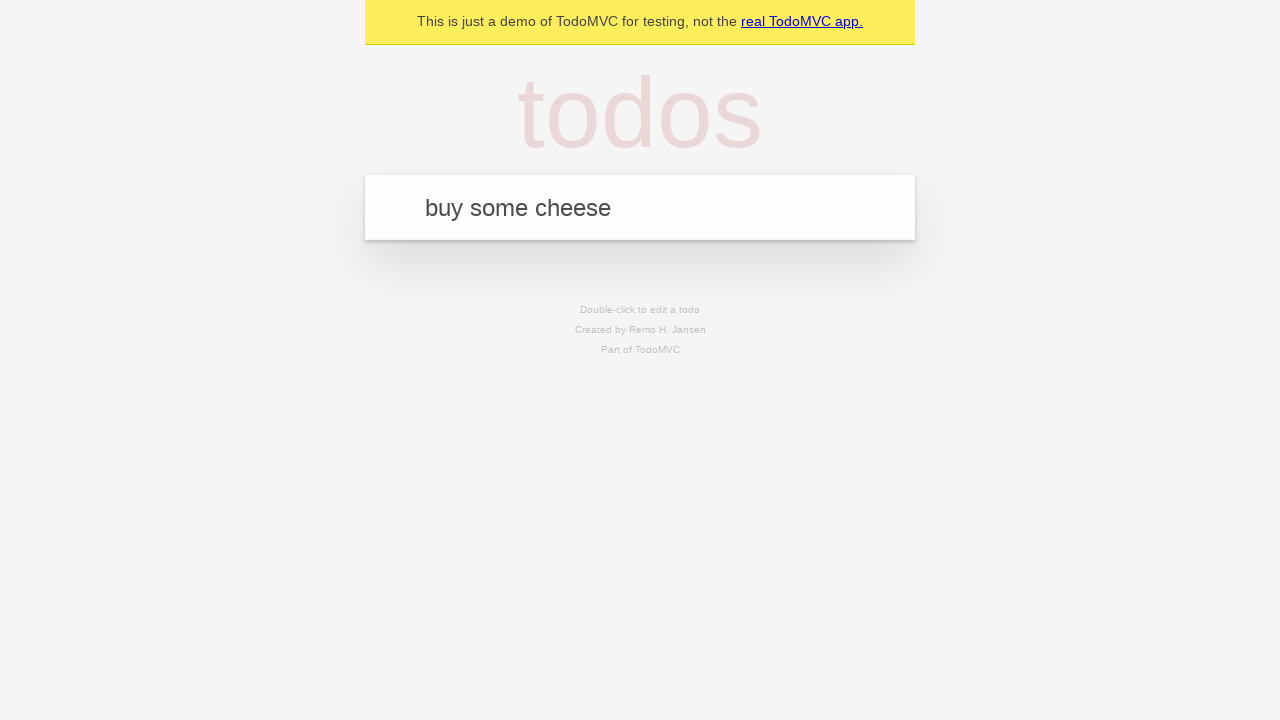

Pressed Enter to add todo 'buy some cheese' on internal:attr=[placeholder="What needs to be done?"i]
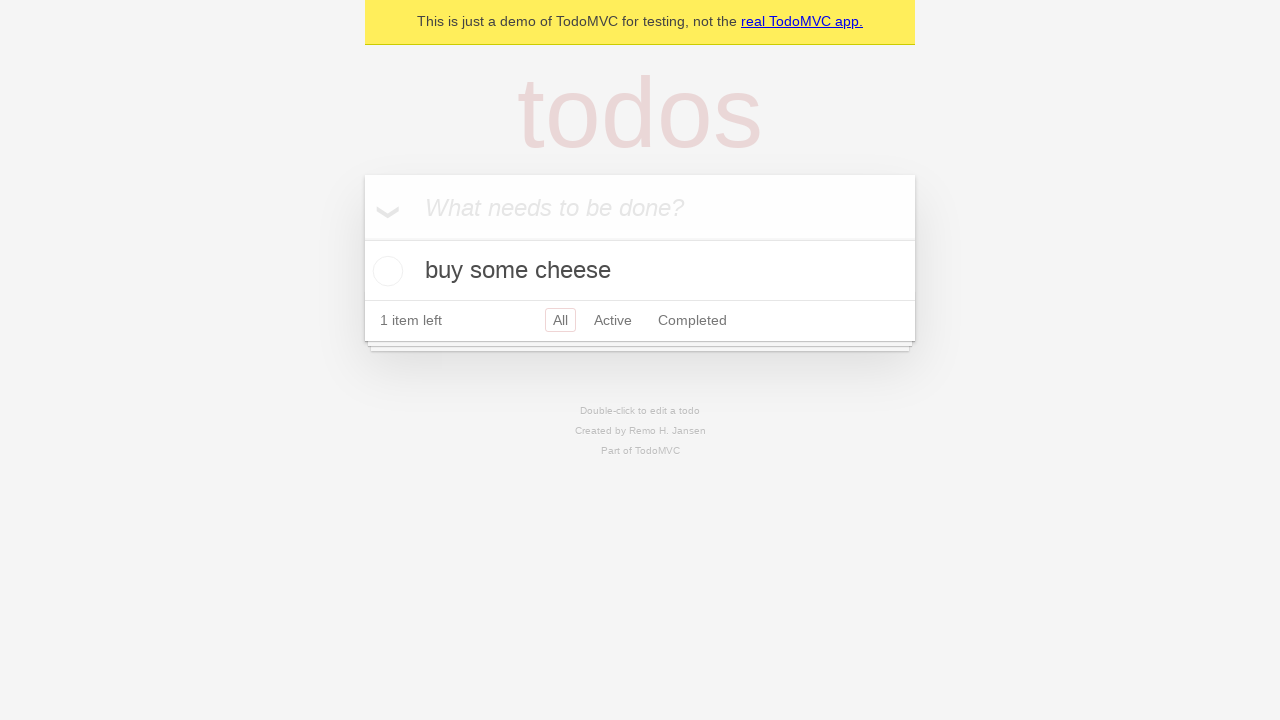

Filled todo input with 'feed the cat' on internal:attr=[placeholder="What needs to be done?"i]
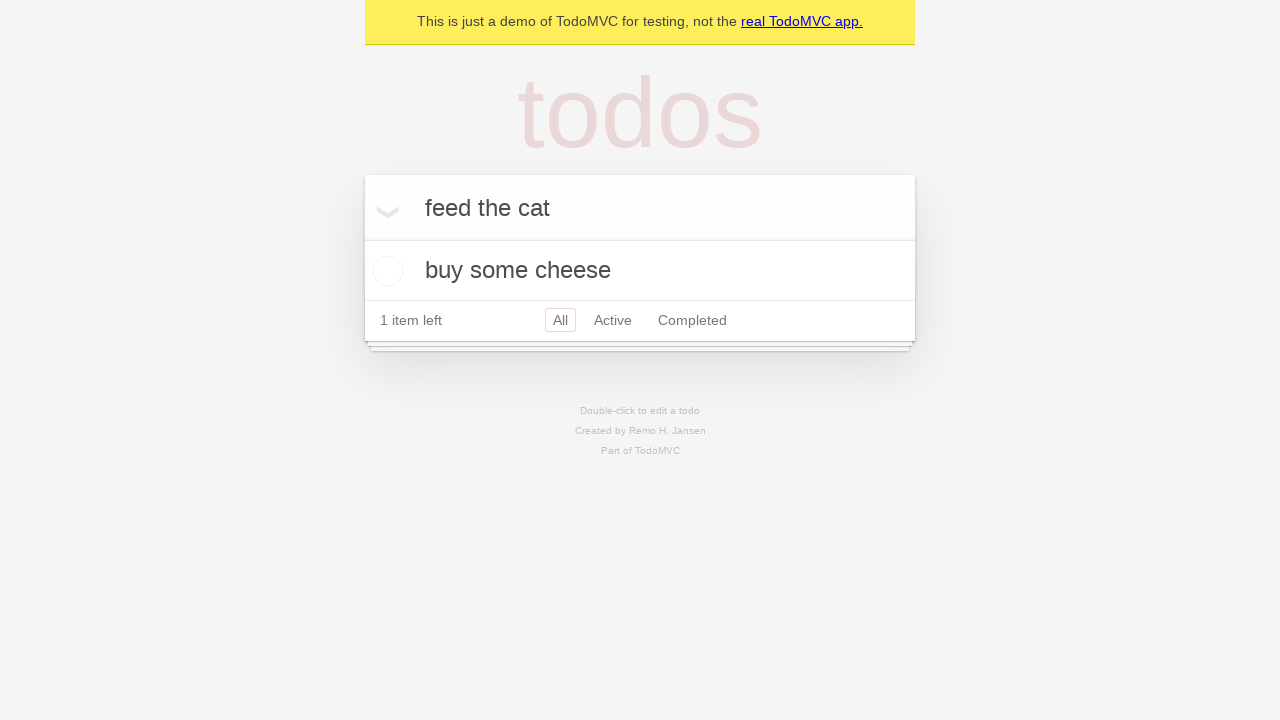

Pressed Enter to add todo 'feed the cat' on internal:attr=[placeholder="What needs to be done?"i]
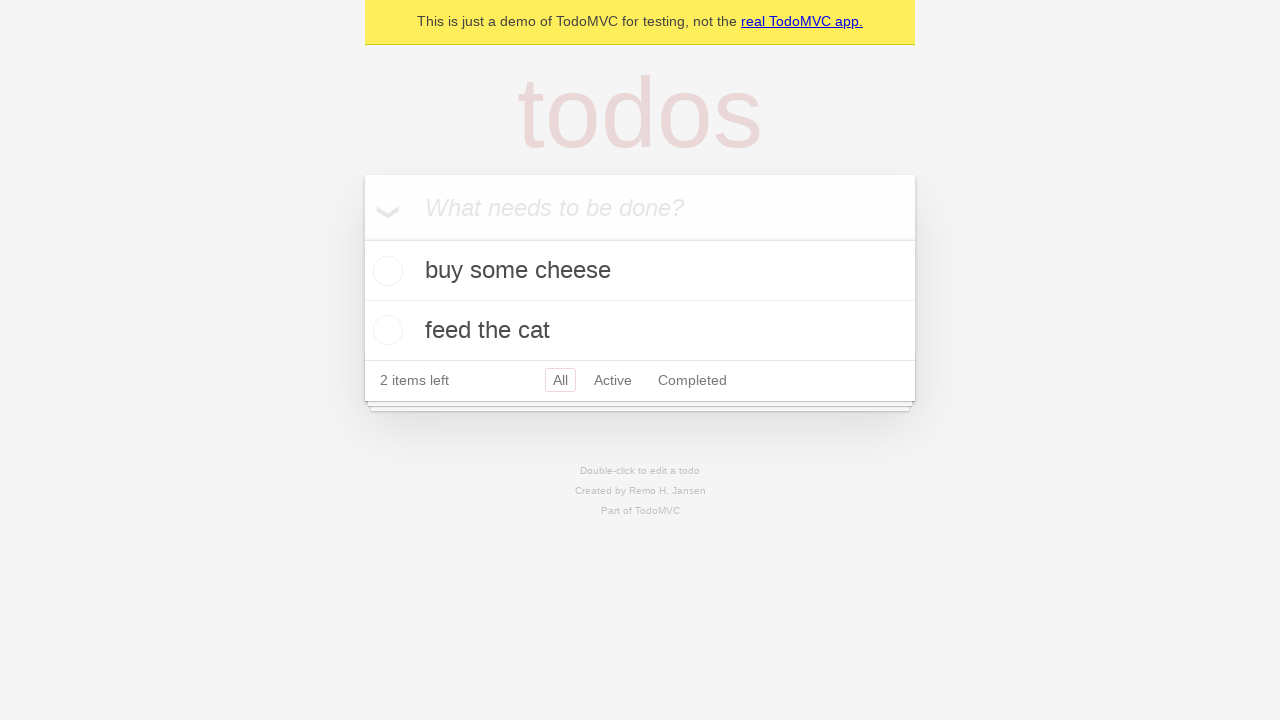

Filled todo input with 'book a doctors appointment' on internal:attr=[placeholder="What needs to be done?"i]
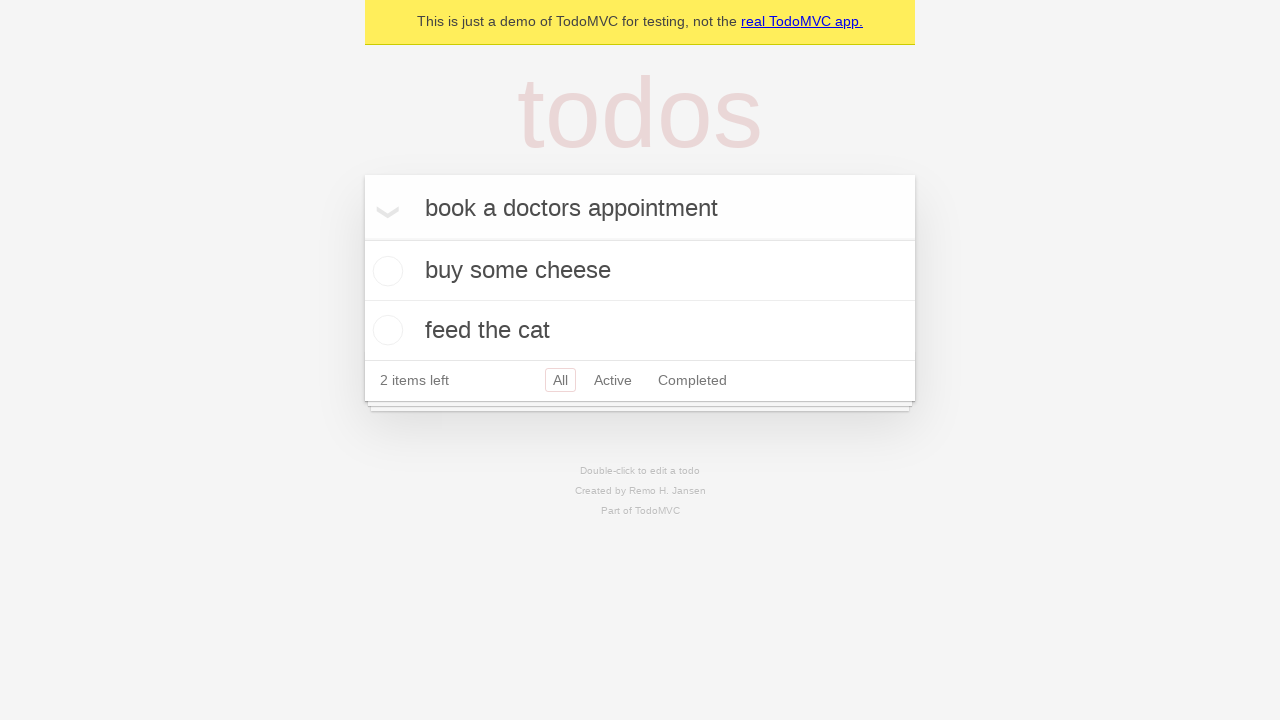

Pressed Enter to add todo 'book a doctors appointment' on internal:attr=[placeholder="What needs to be done?"i]
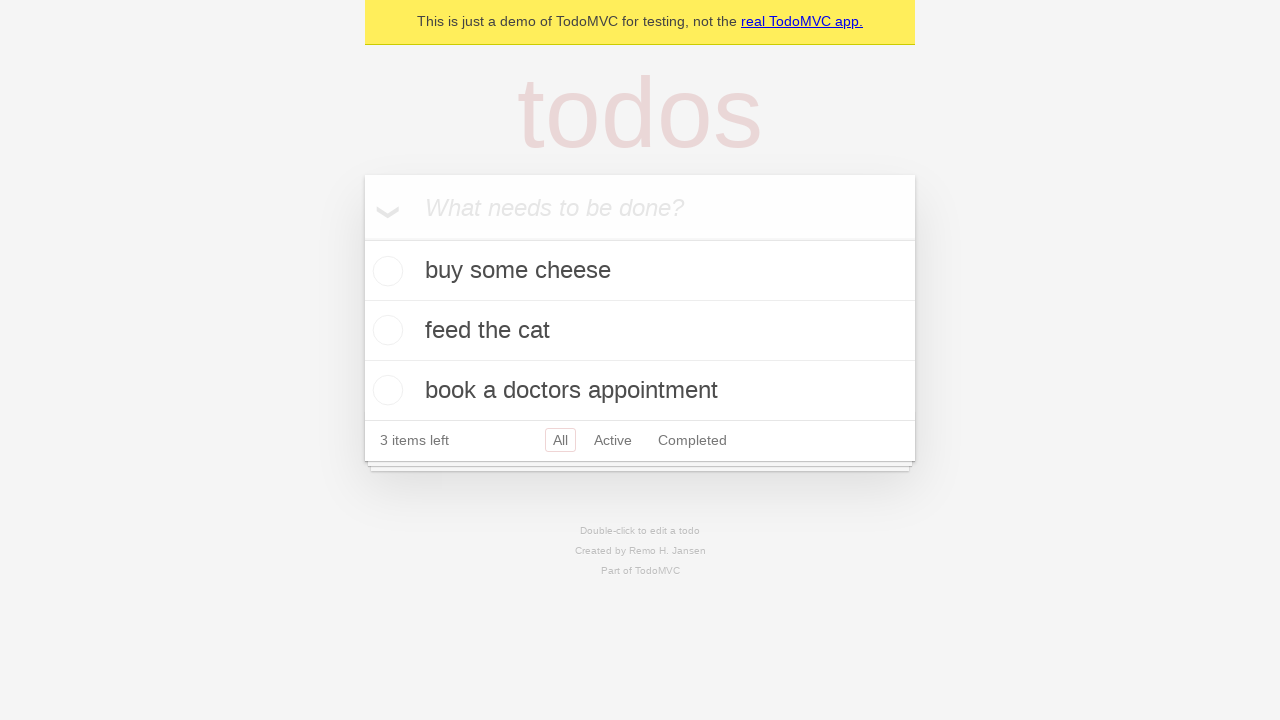

Verified 3 todos exist in localStorage
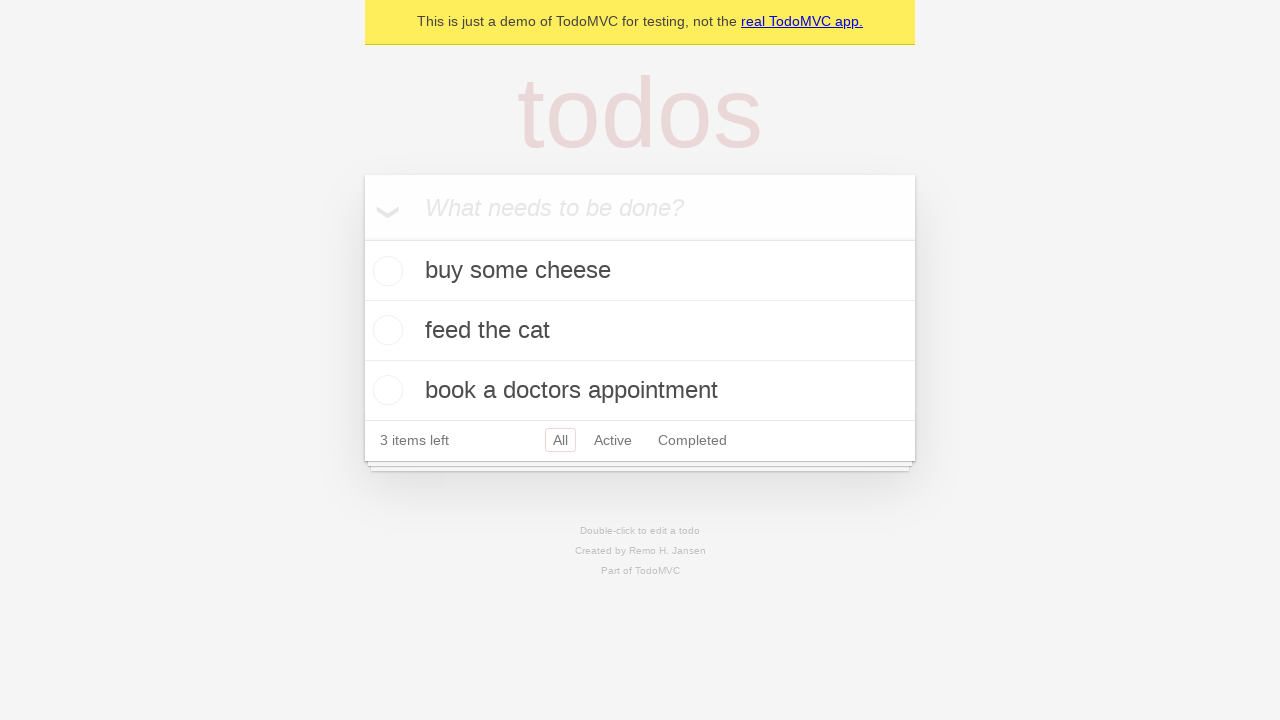

Clicked toggle all to mark all todos as complete at (362, 238) on internal:label="Mark all as complete"i
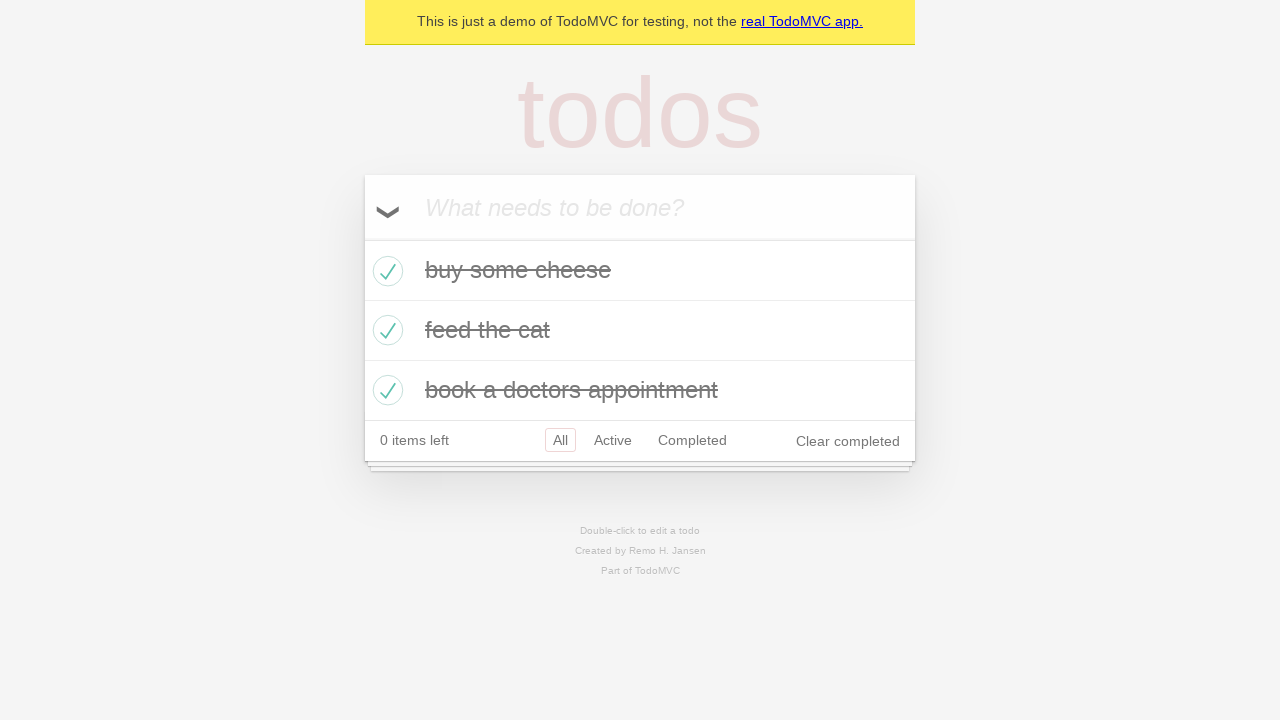

Clicked toggle all to uncheck all completed todos, clearing complete state at (362, 238) on internal:label="Mark all as complete"i
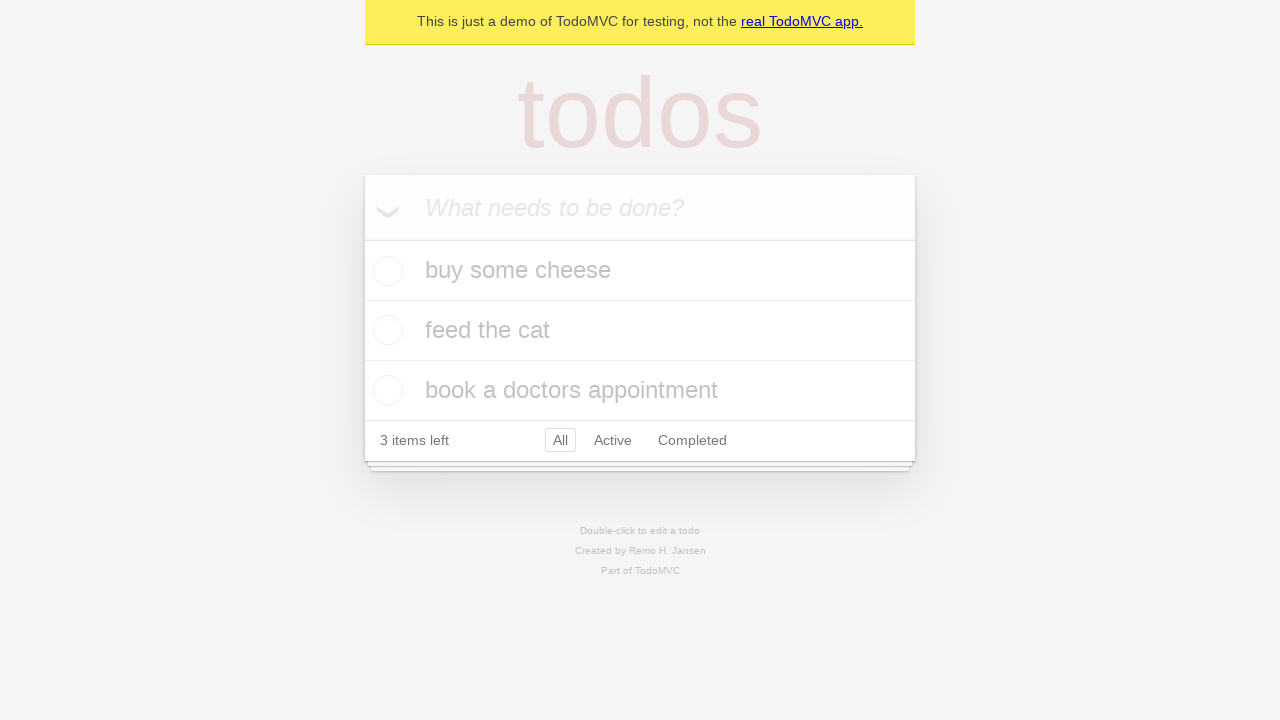

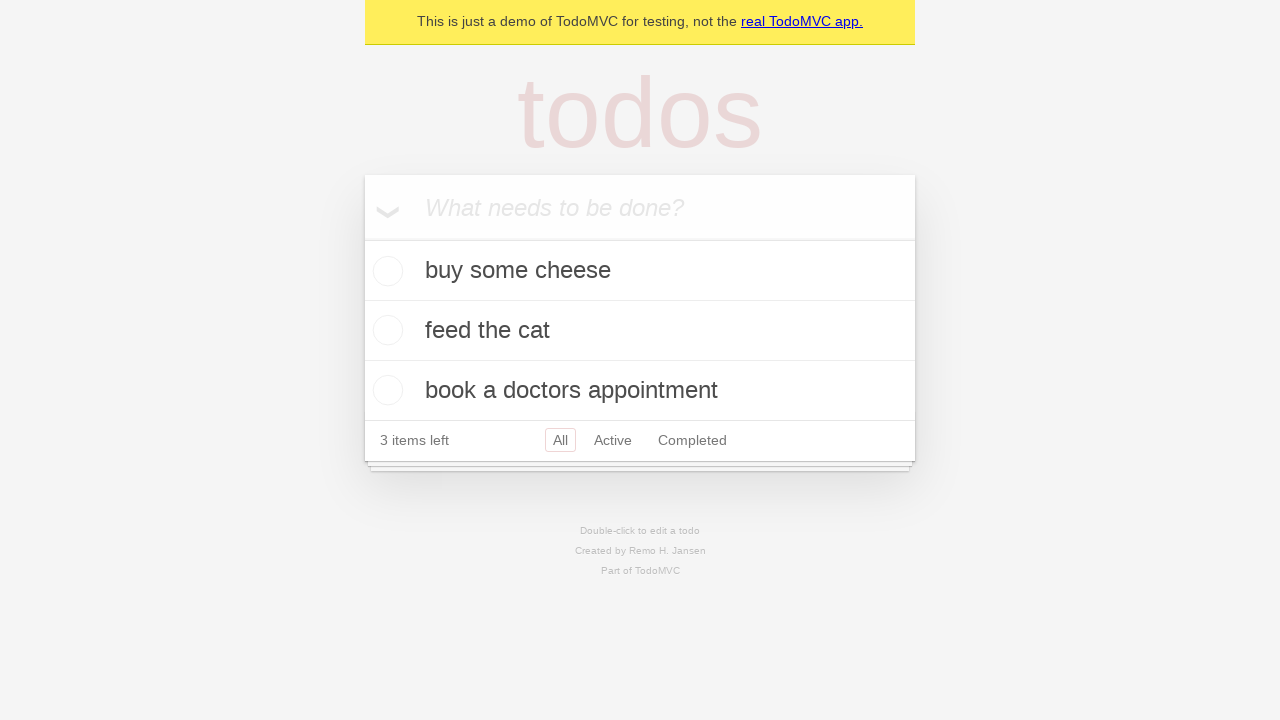